Navigates to a registration page and maximizes the browser window. The original script takes a screenshot, but since that's file I/O rather than browser automation, we focus on the navigation and window state.

Starting URL: https://demo.guru99.com/test/newtours/register.php

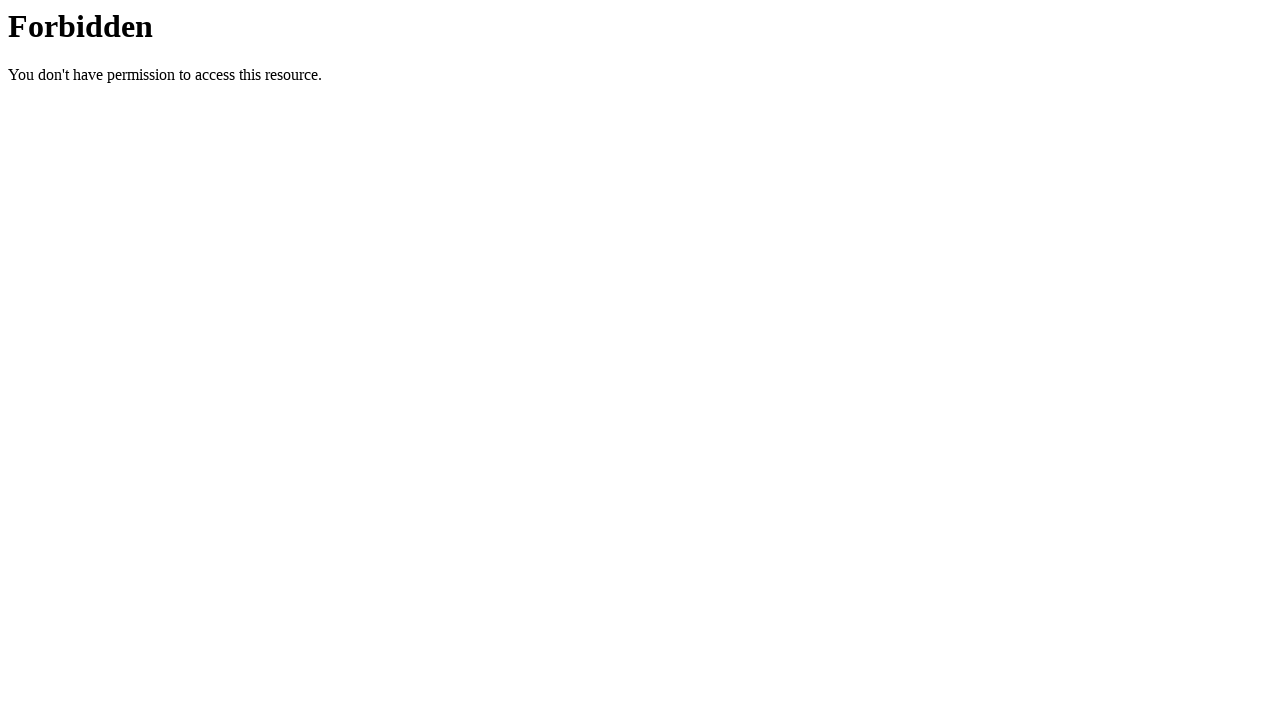

Set viewport size to 1920x1080 to maximize browser window
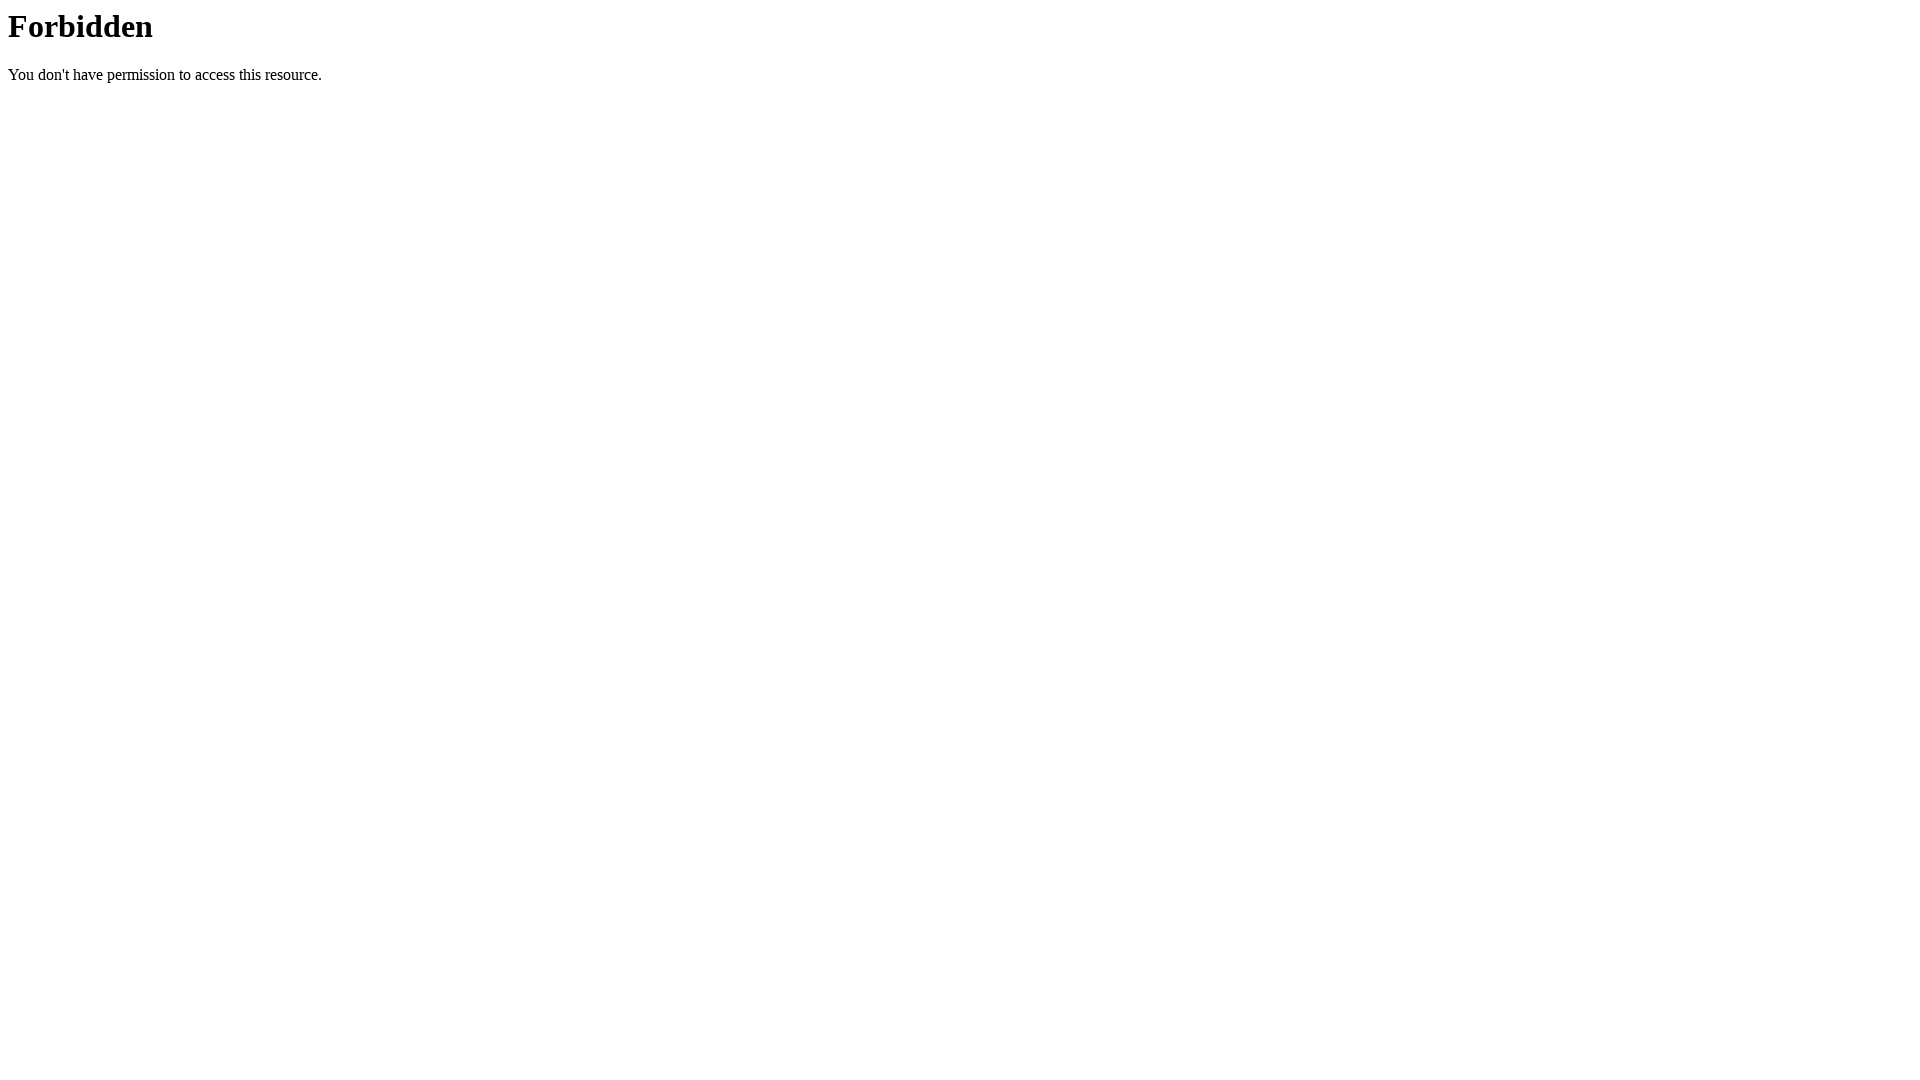

Registration page fully loaded (networkidle state reached)
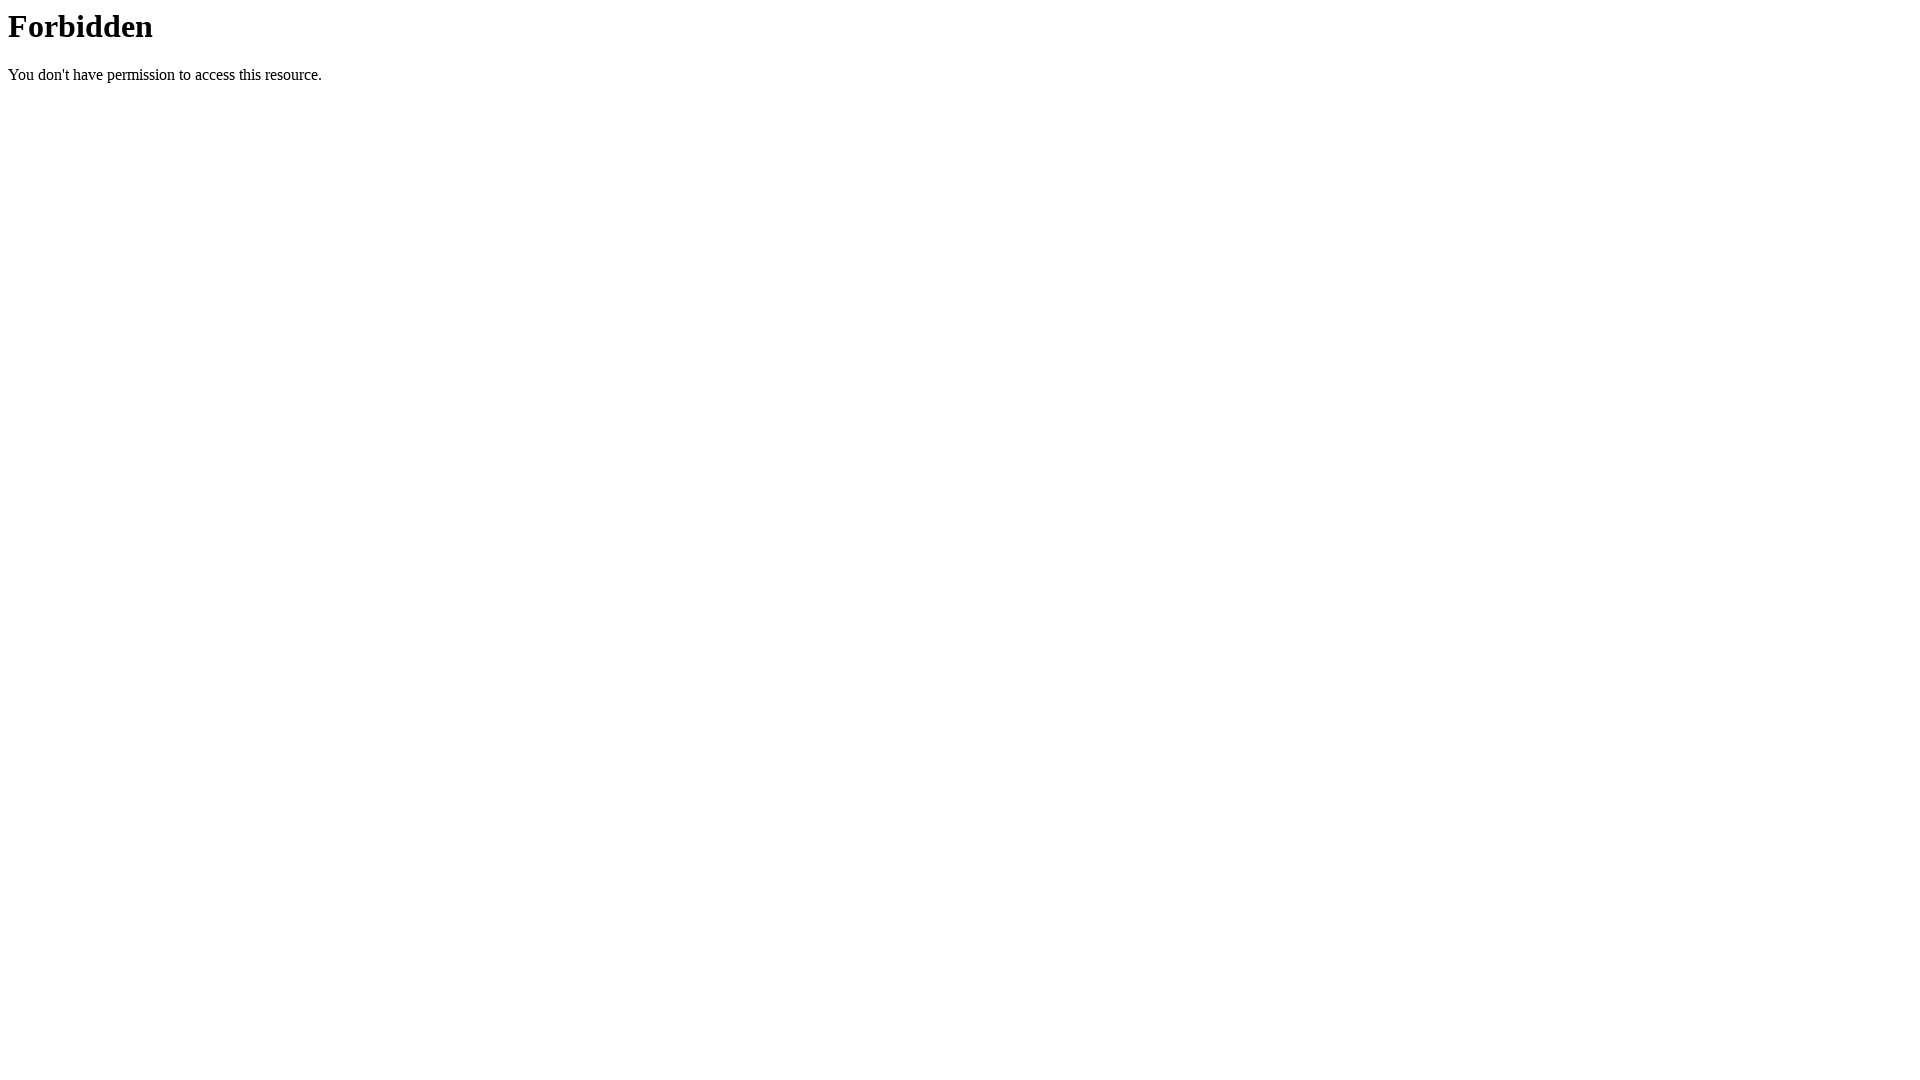

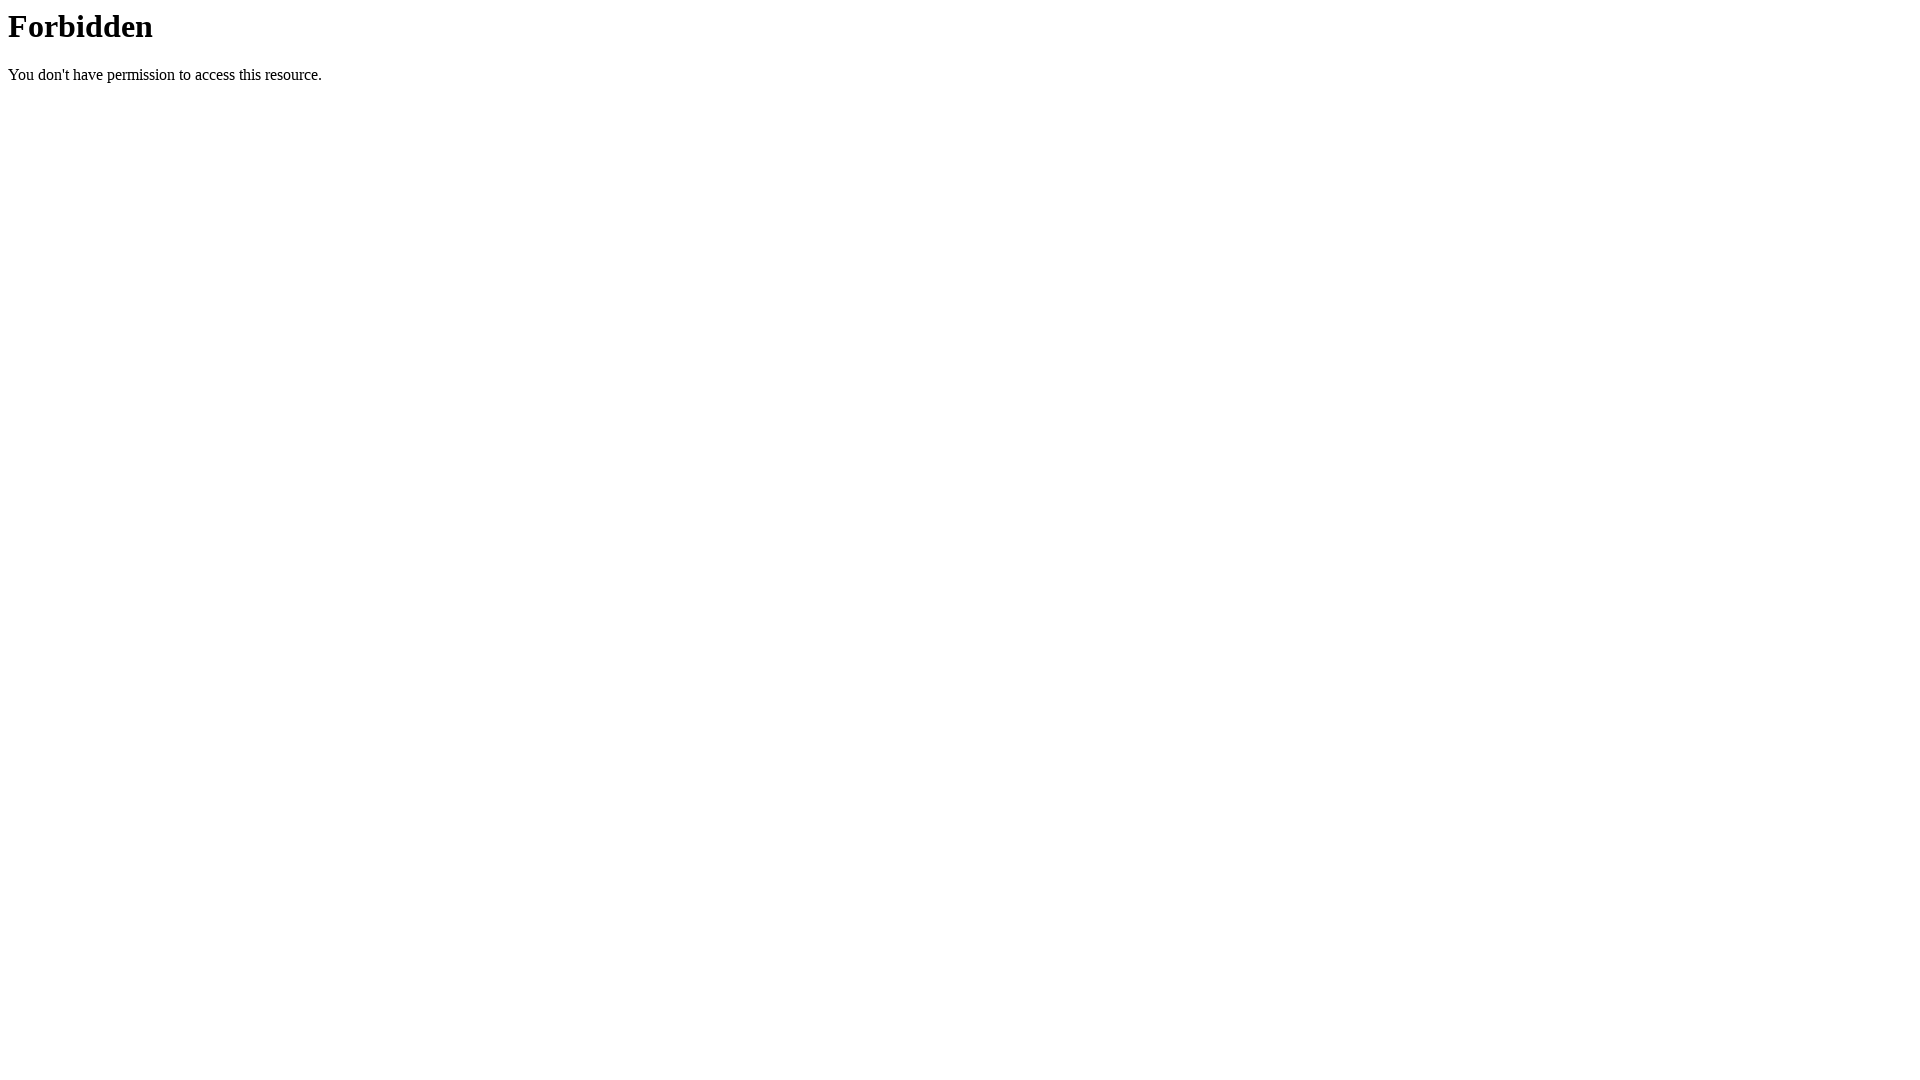